Tests drag and drop functionality on jQuery UI demo page by switching to an iframe and dragging a draggable element onto a droppable target.

Starting URL: https://jqueryui.com/droppable/

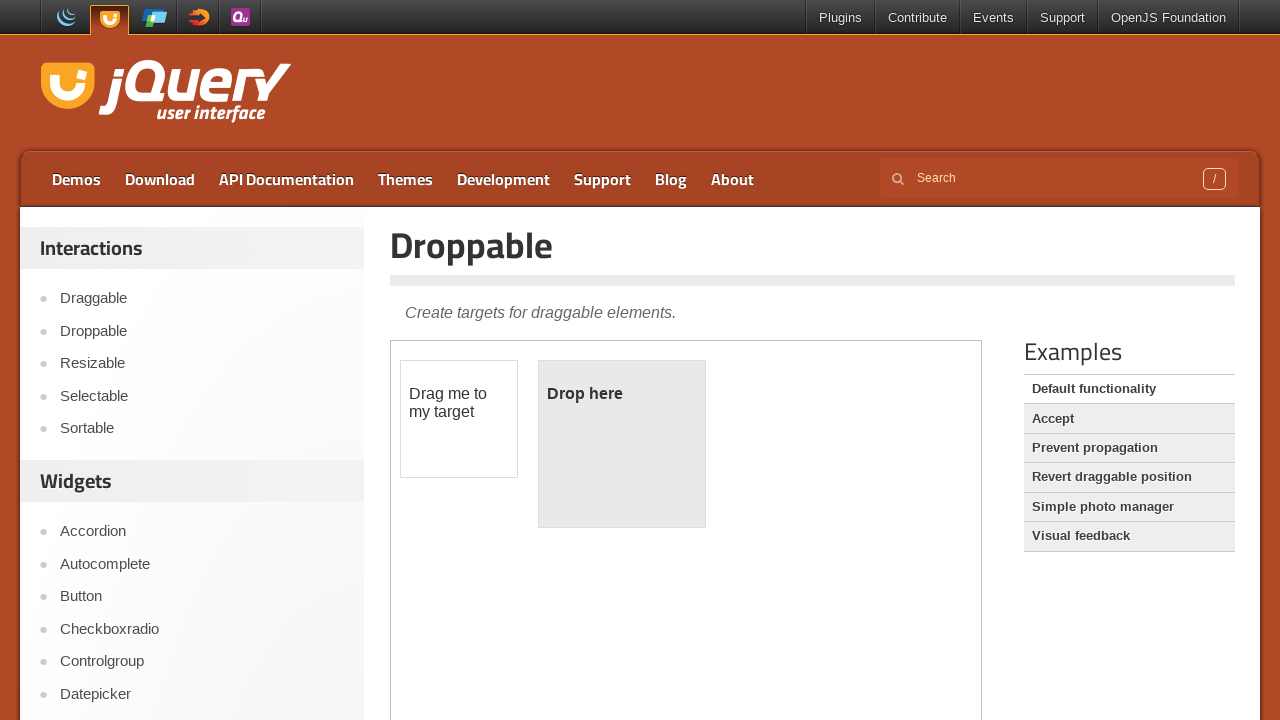

Located the demo iframe containing drag and drop elements
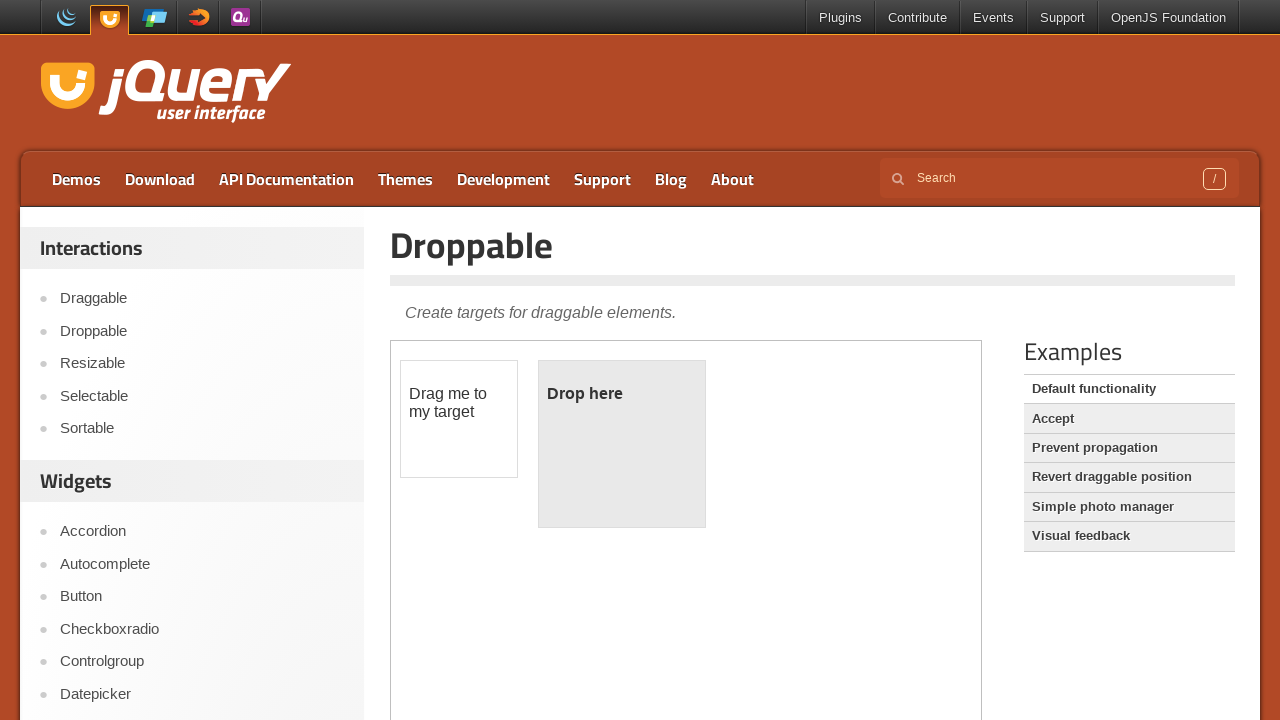

Located the draggable element within the iframe
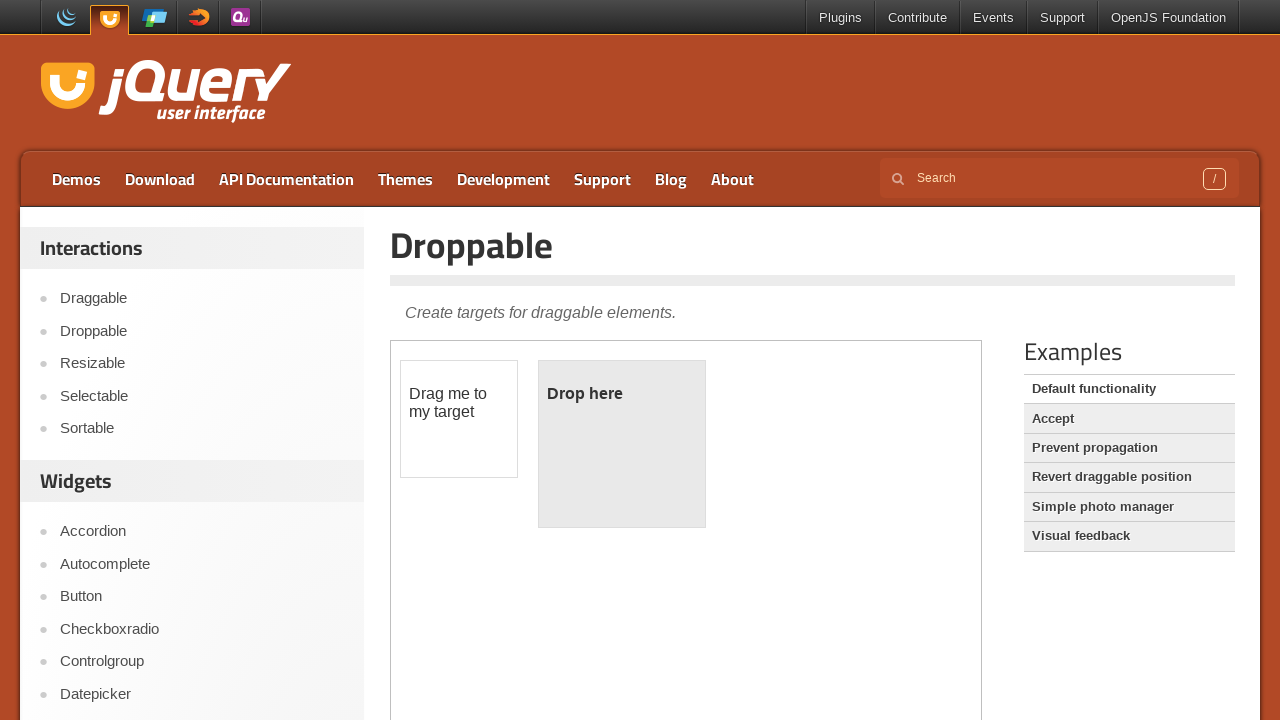

Located the droppable target element within the iframe
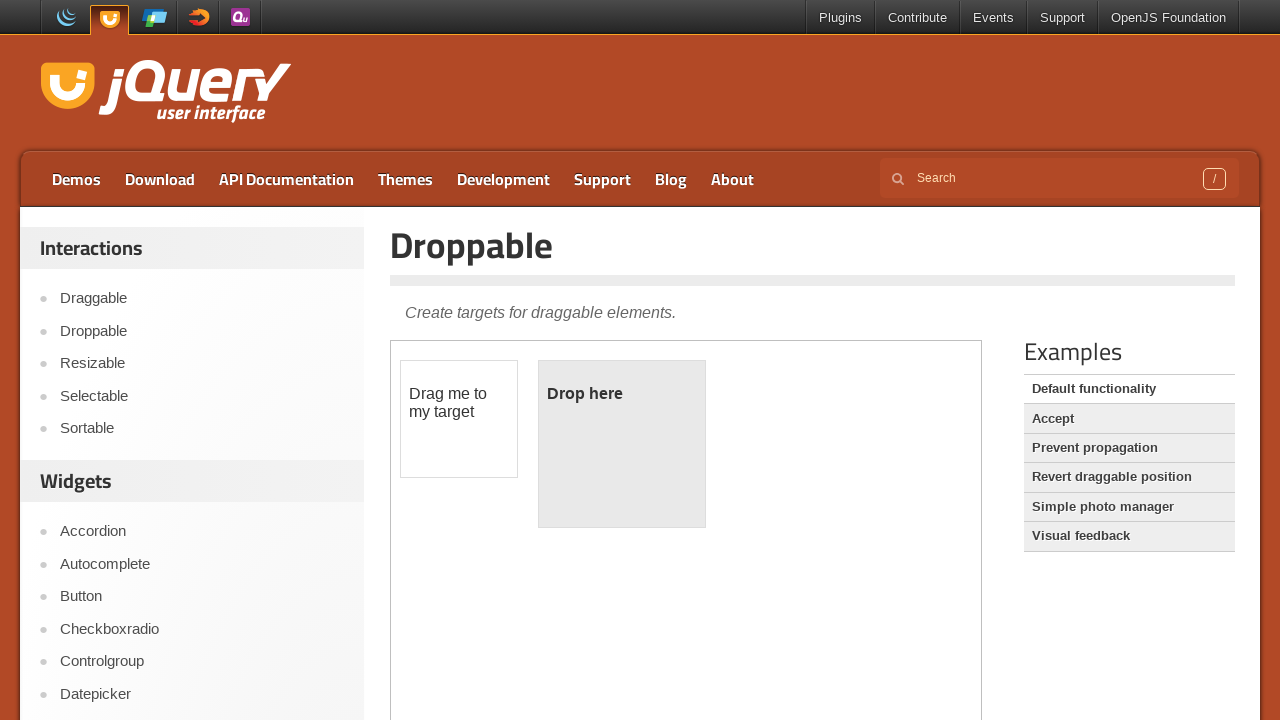

Dragged the draggable element onto the droppable target at (622, 444)
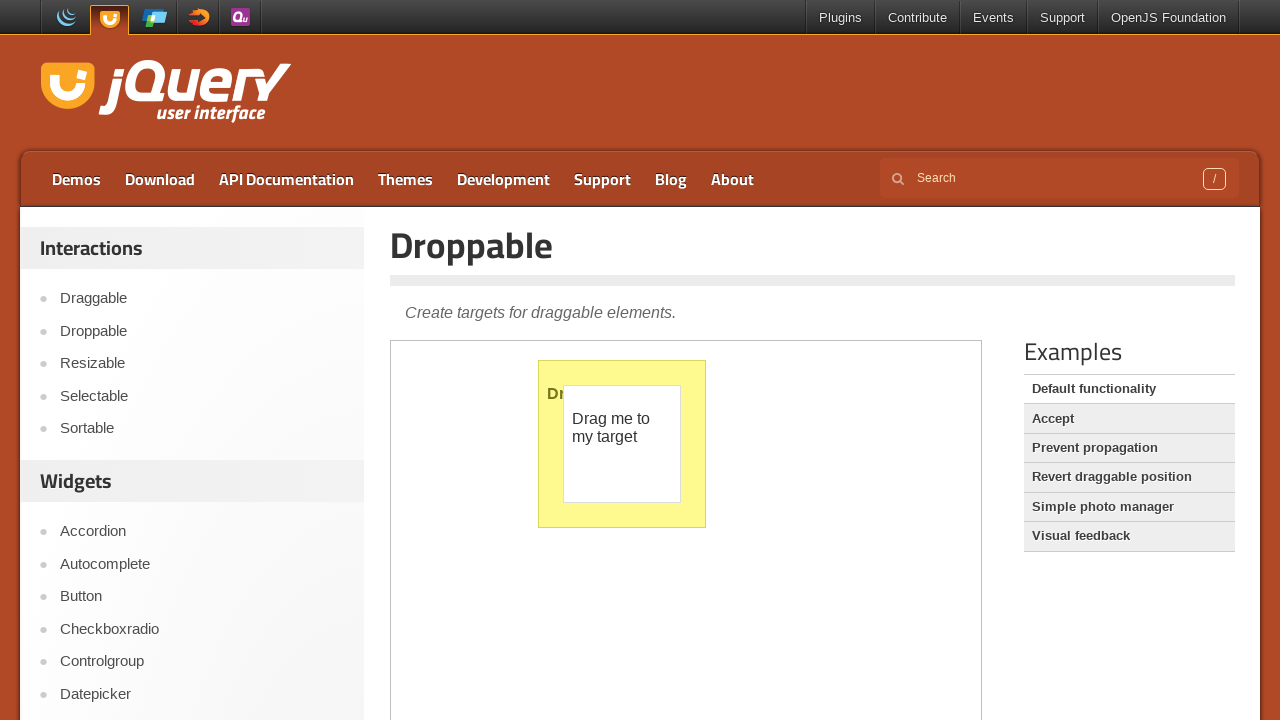

Waited 1 second to observe the drag and drop result
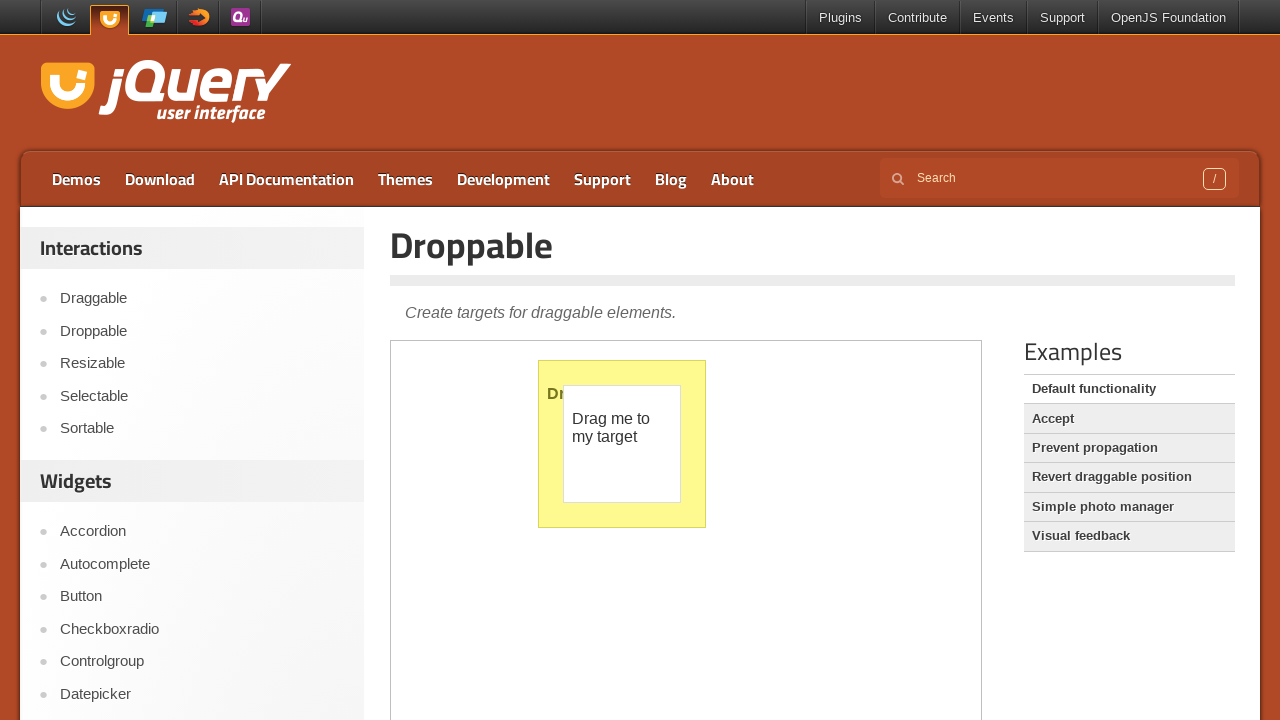

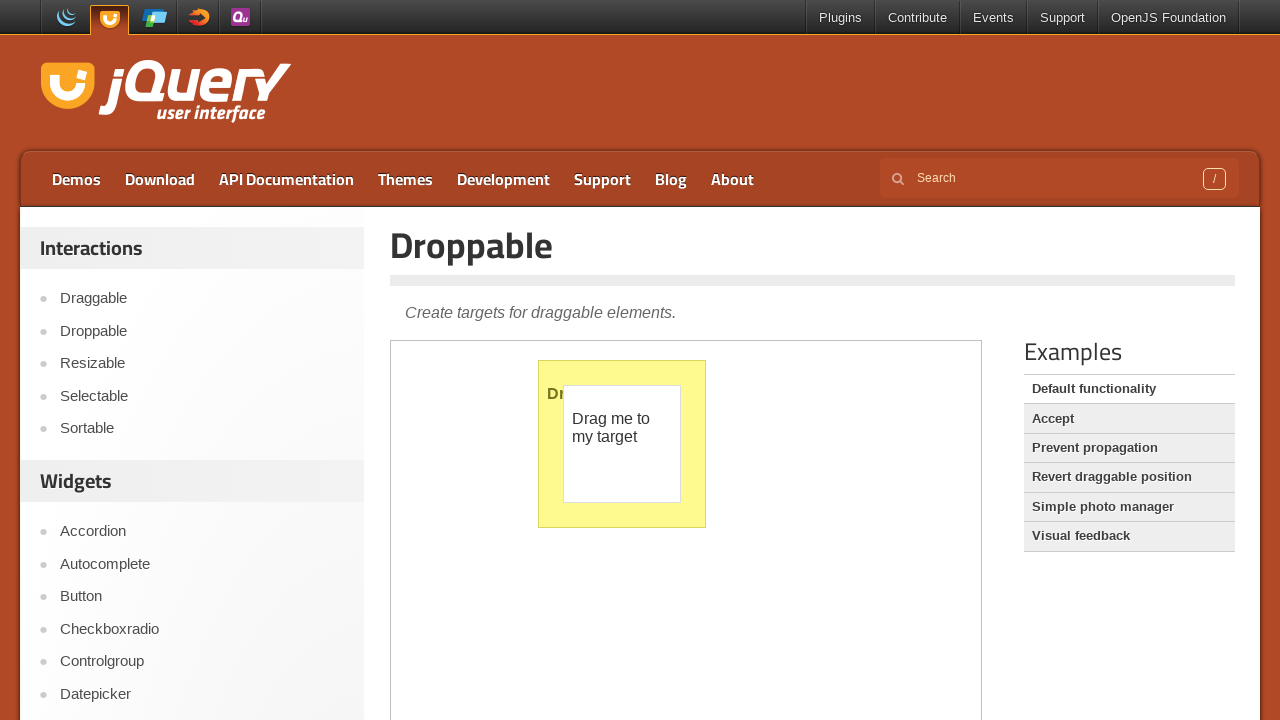